Navigates to a practice automation page and verifies that footer navigation links are present and visible

Starting URL: https://rahulshettyacademy.com/AutomationPractice/

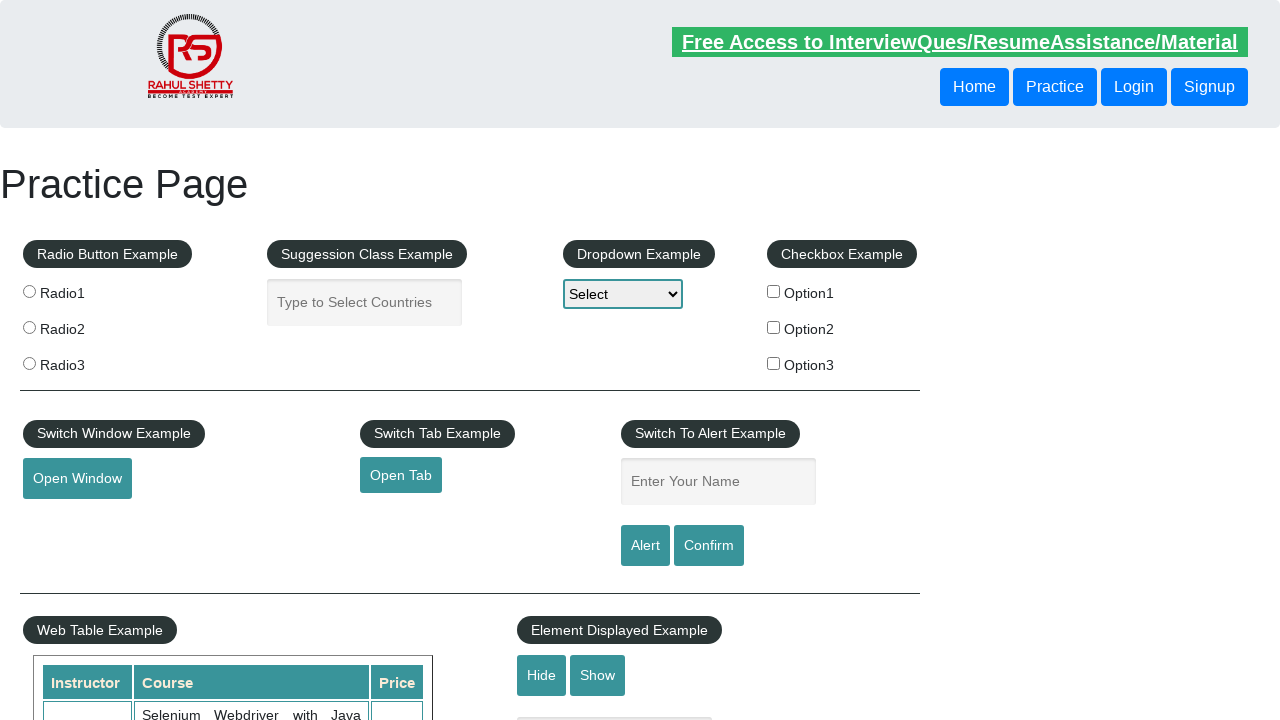

Waited for page to reach domcontentloaded state
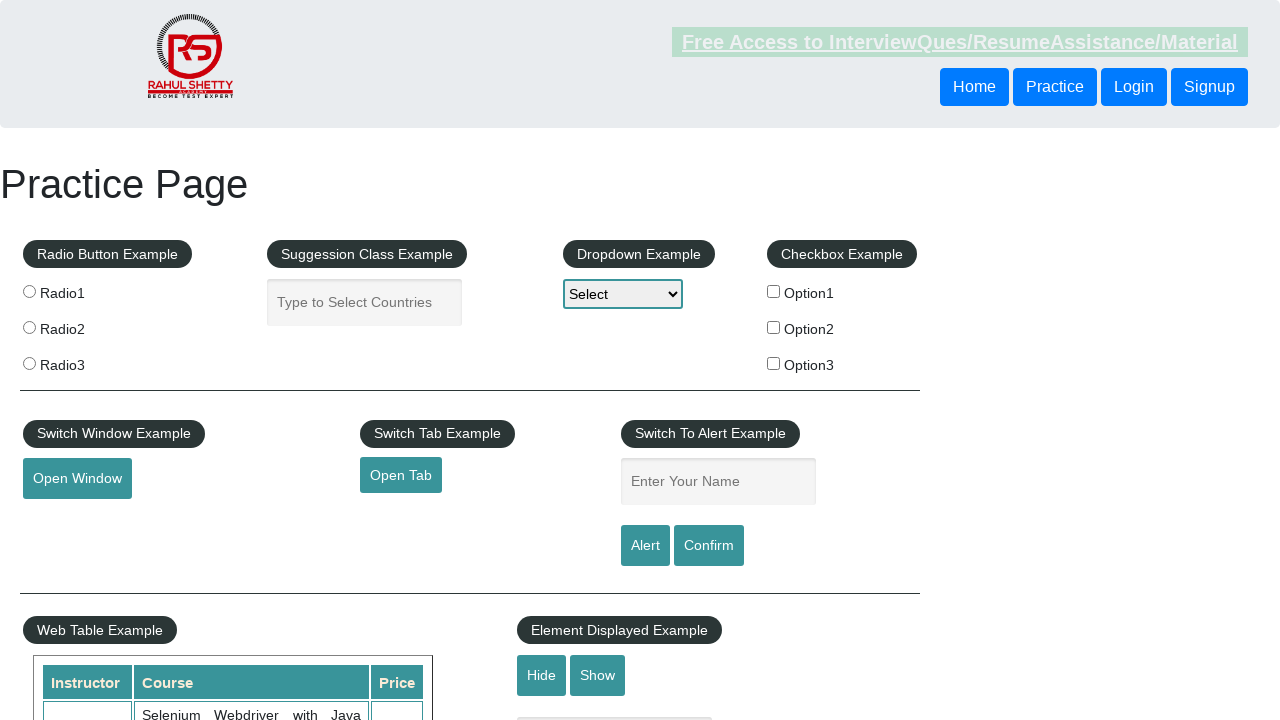

Footer links selector appeared in DOM
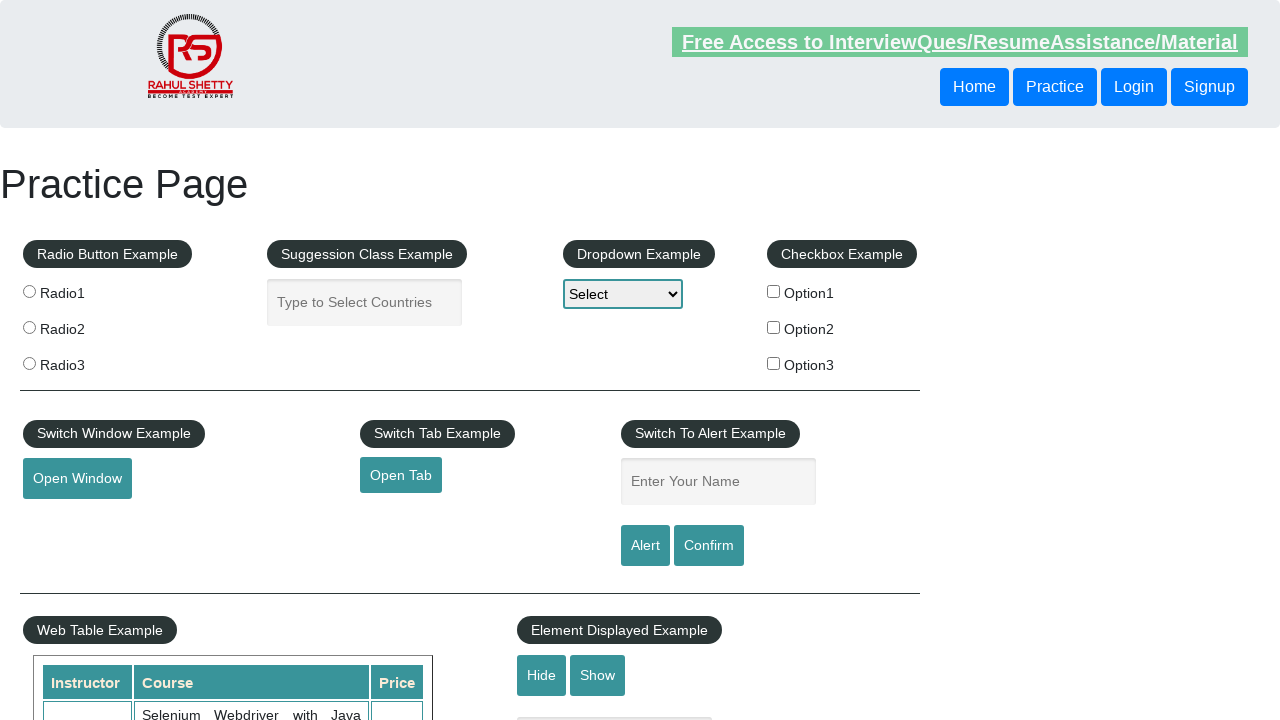

Located all footer navigation links
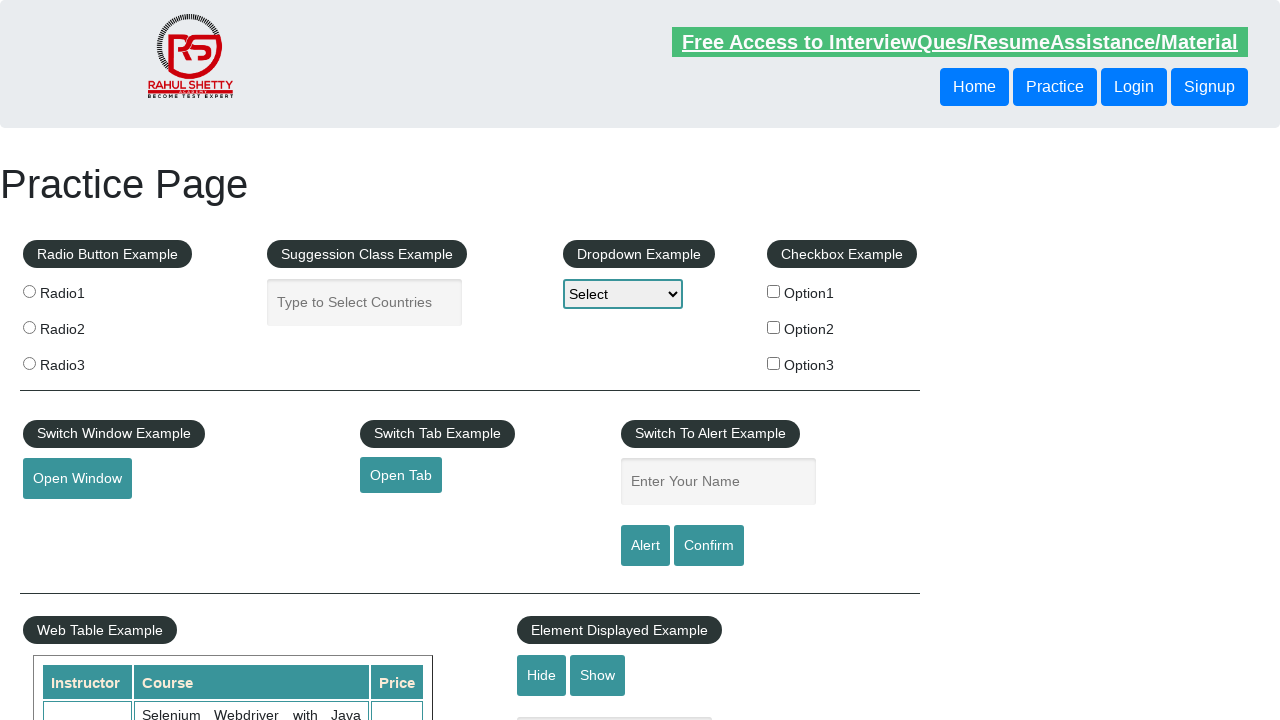

Footer contains 20 links
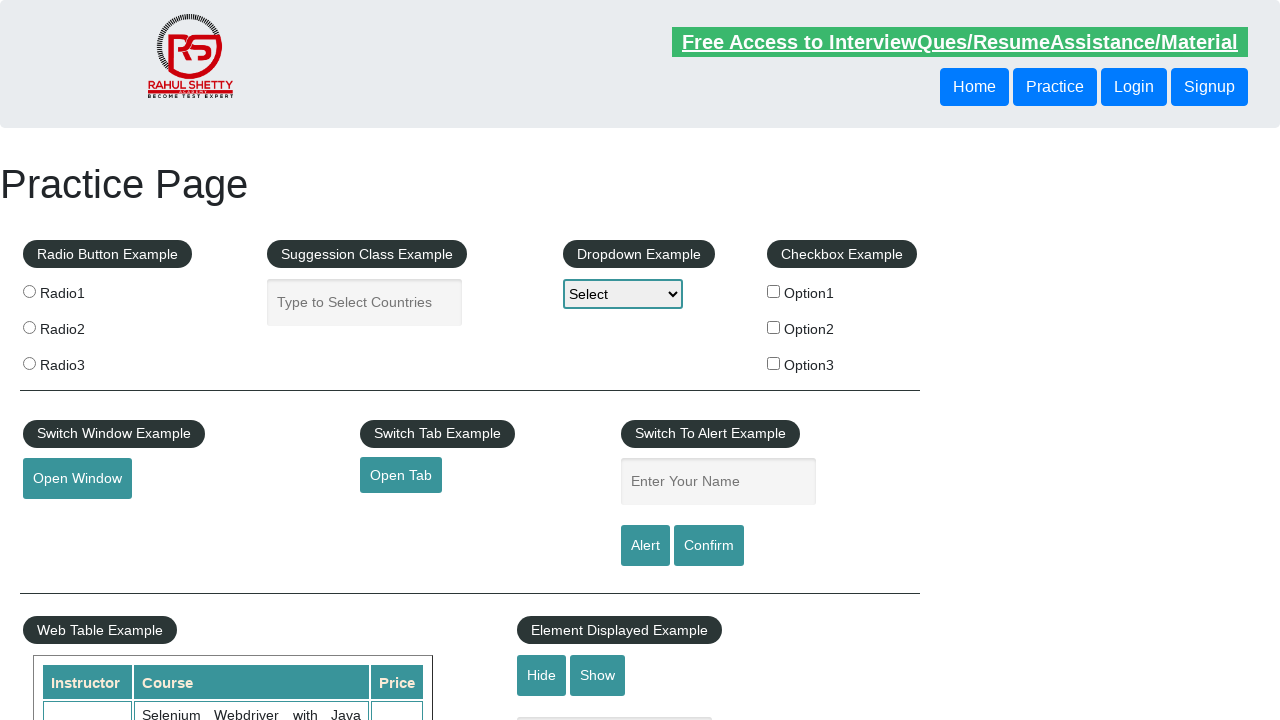

Verified footer links are present (assertion passed)
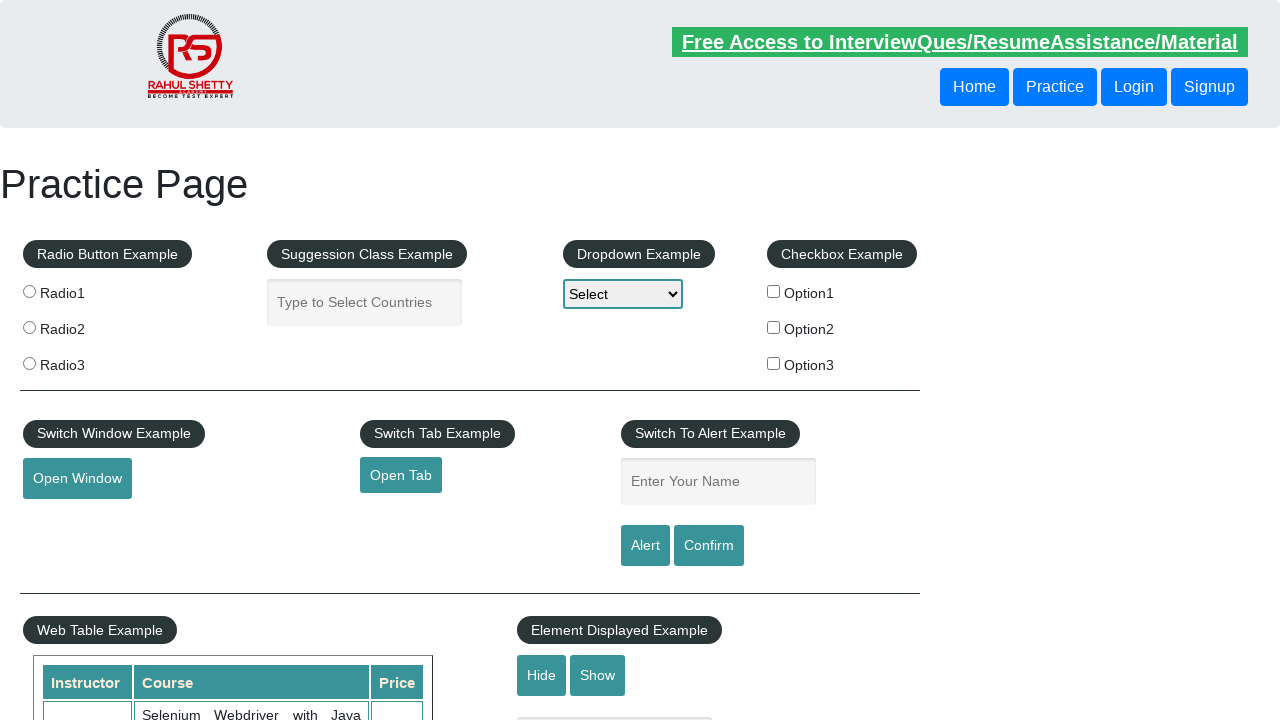

Clicked the first footer navigation link at (157, 482) on li.gf-li a >> nth=0
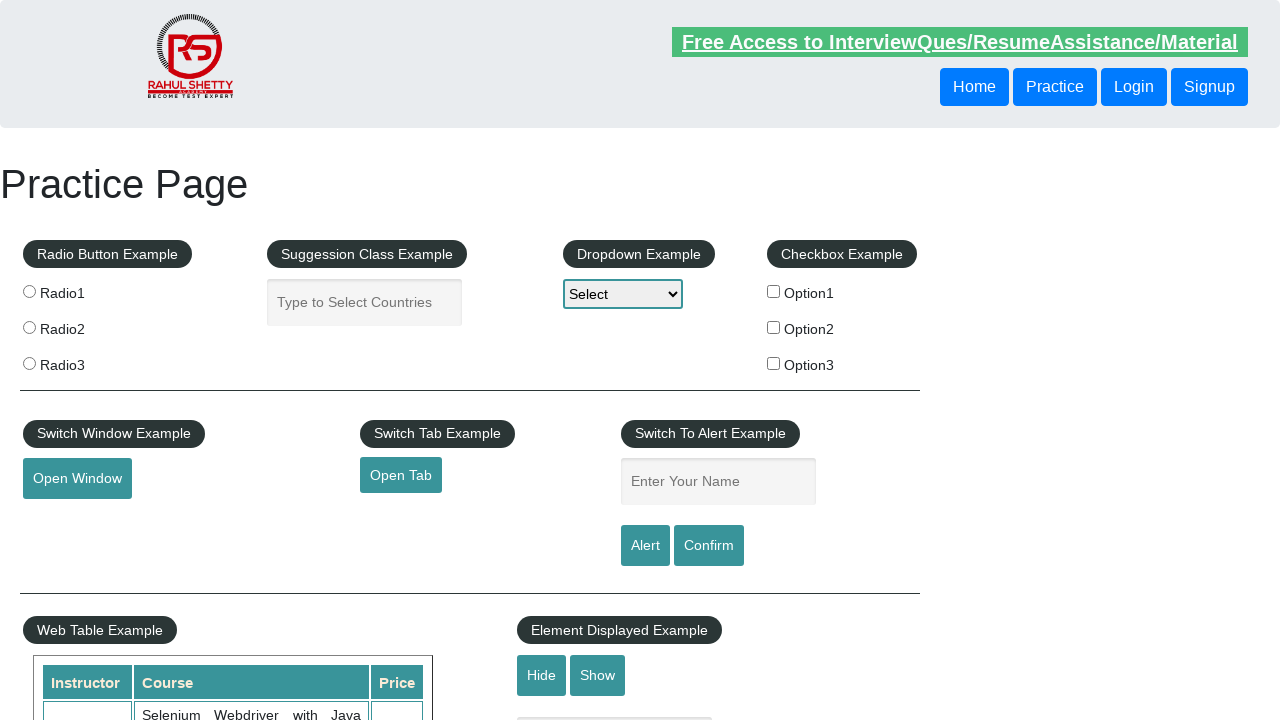

Waited for page to complete loading after link click
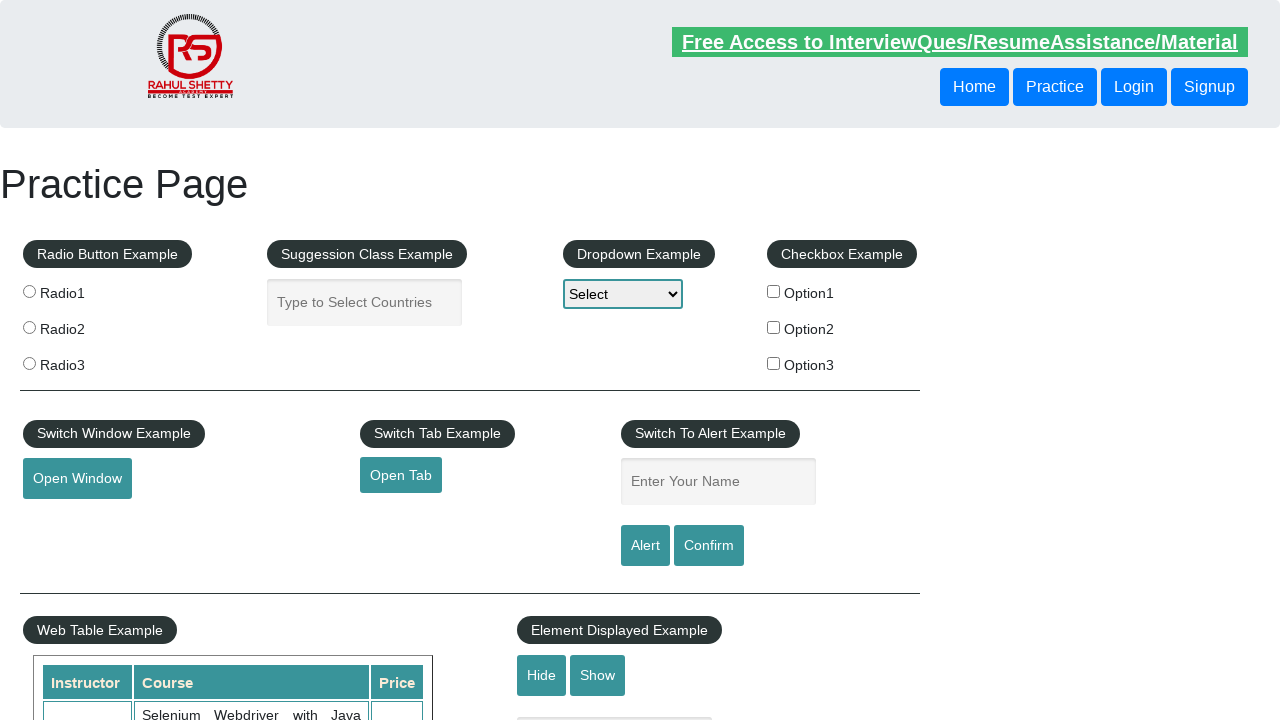

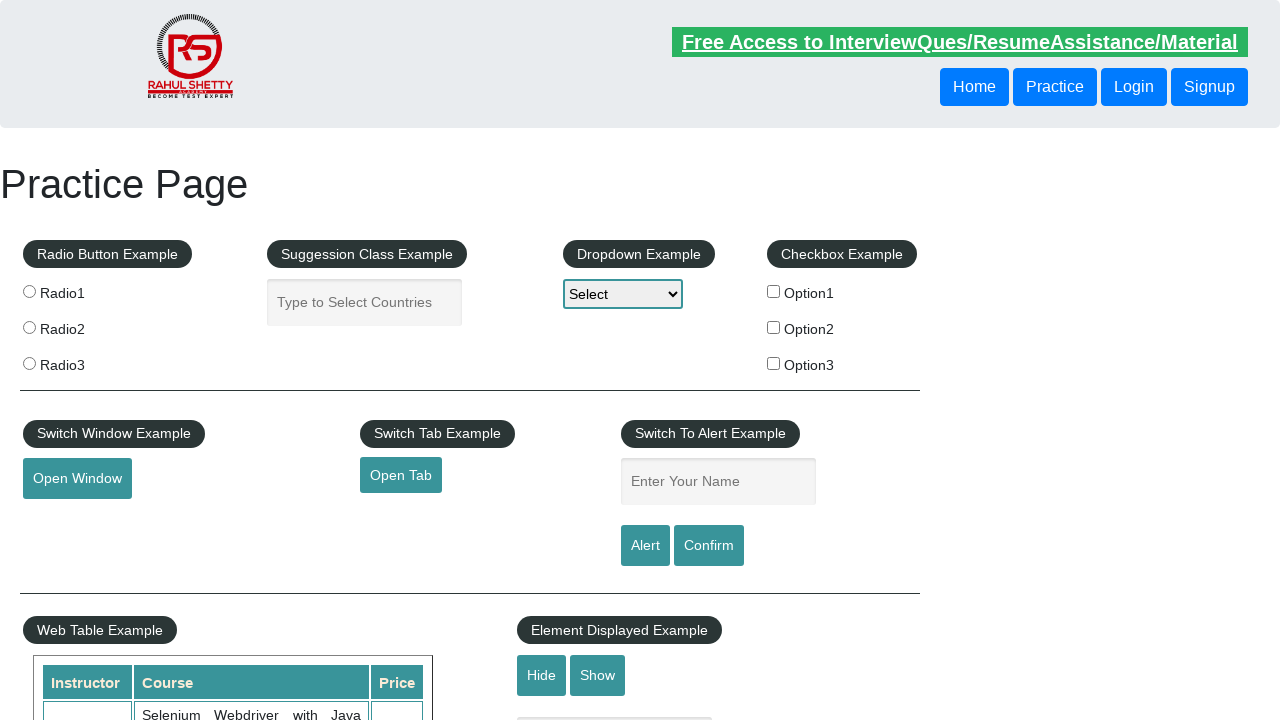